Tests the contact us form by filling in details and submitting the form

Starting URL: https://automationexercise.com/

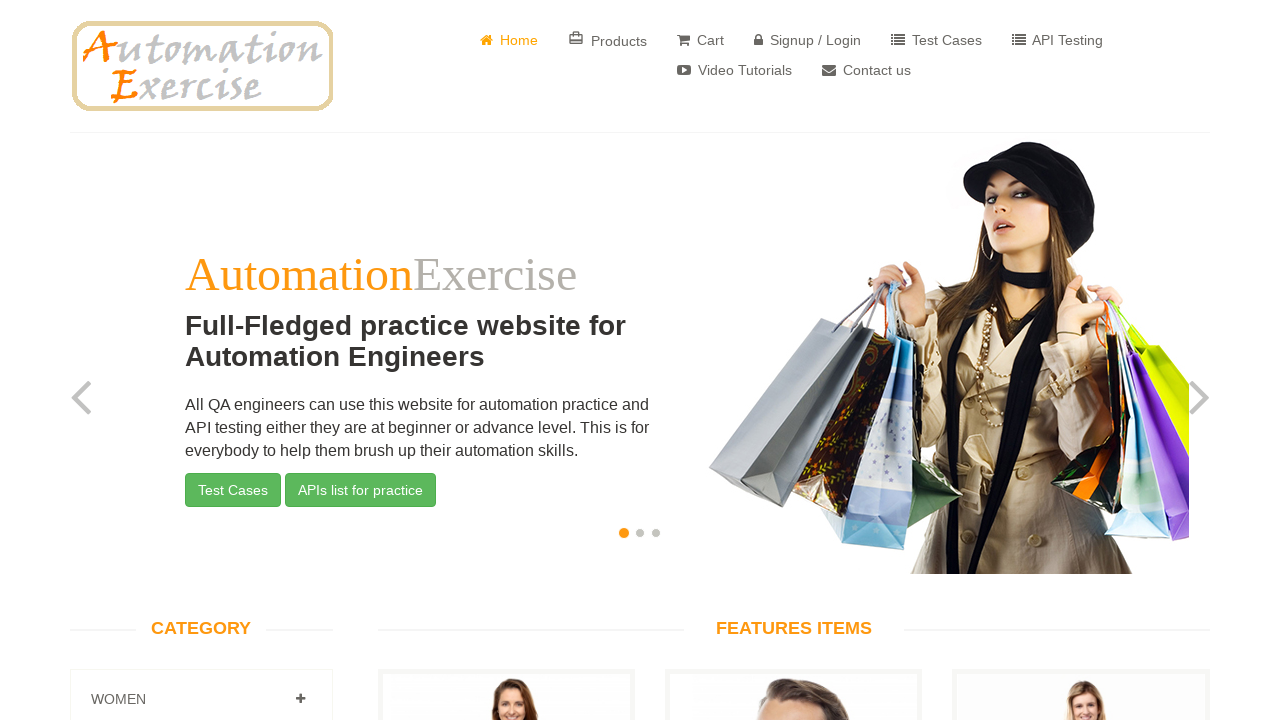

Clicked 'Contact Us' link at (866, 70) on a[href="/contact_us"]
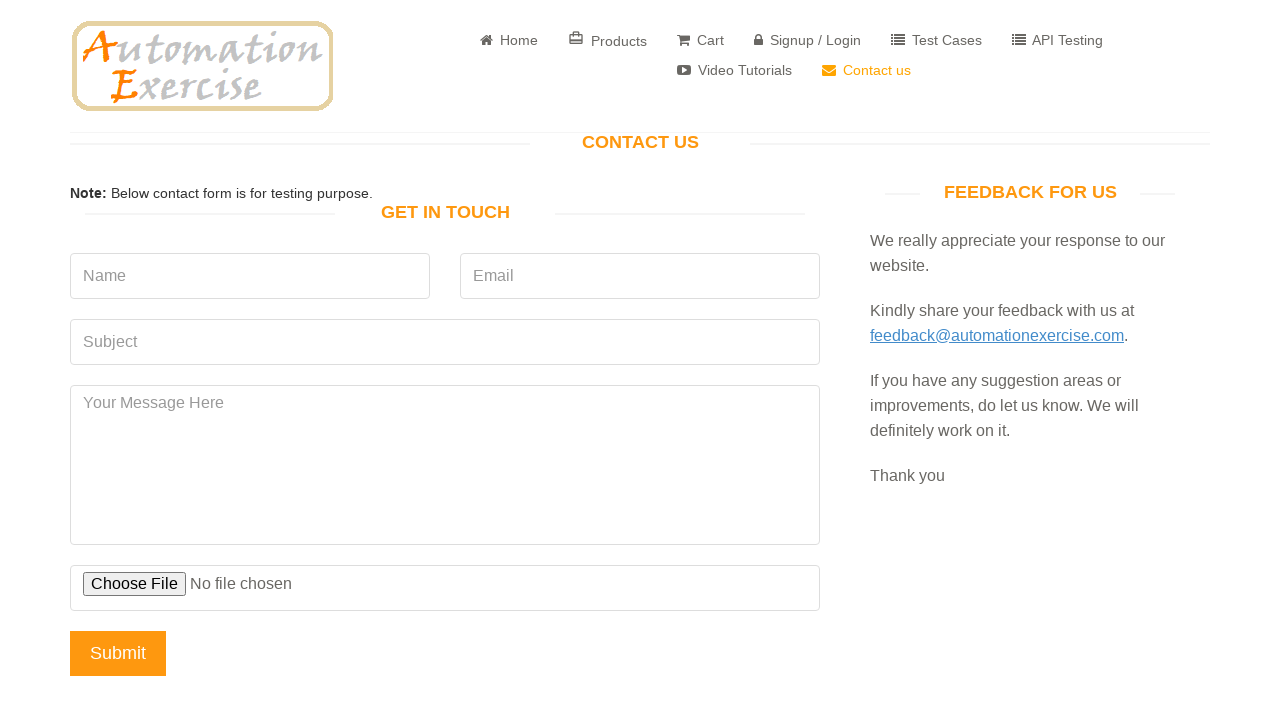

Contact form loaded
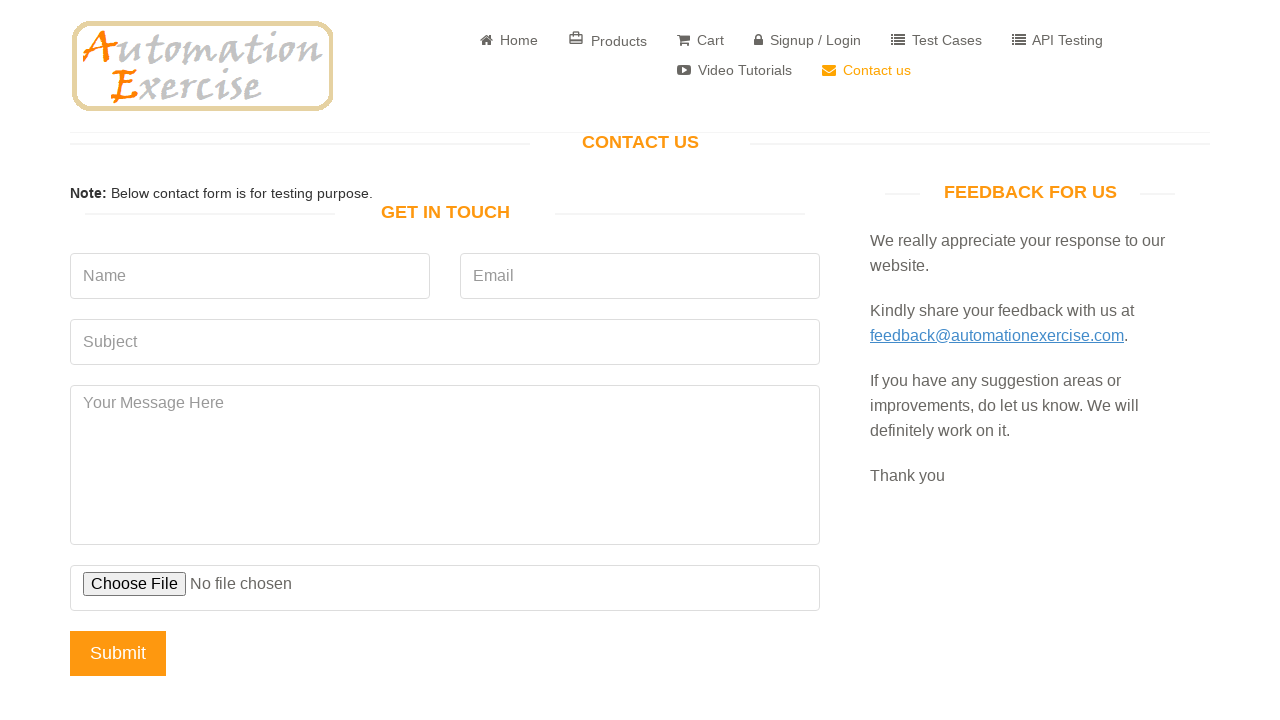

Filled name field with 'John Smith' on input[name="name"]
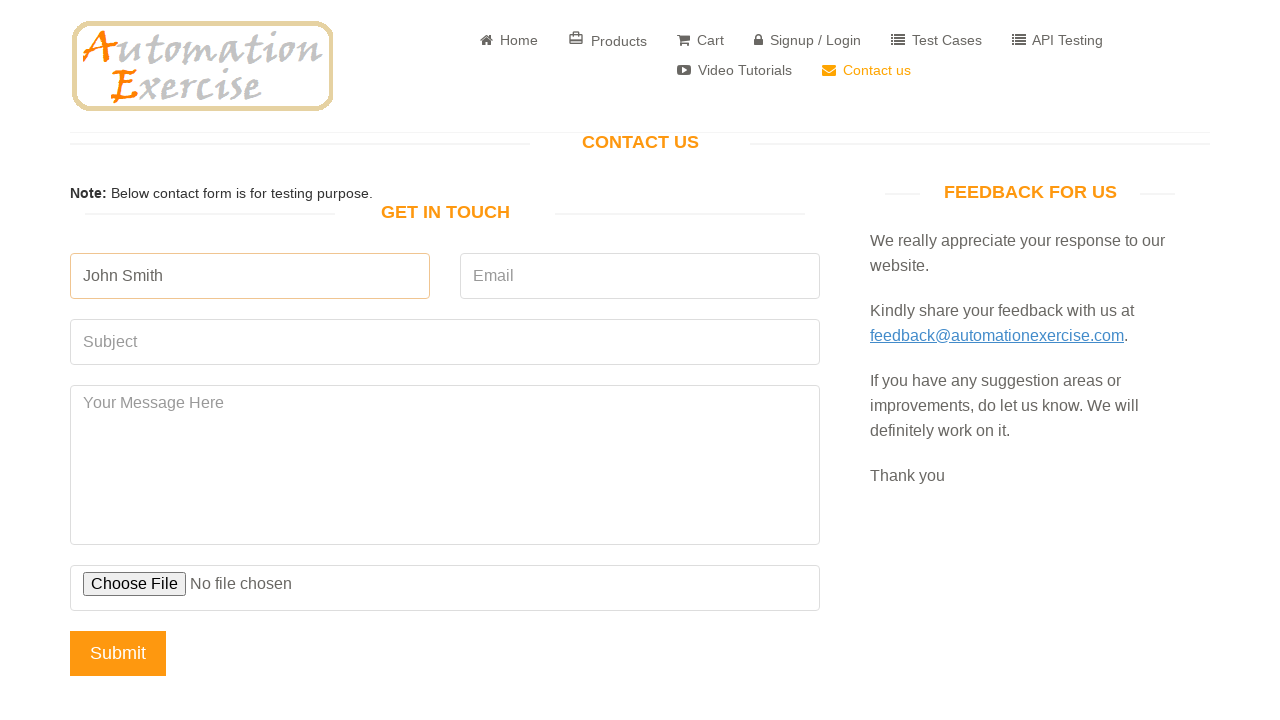

Filled email field with 'johnsmith@example.com' on input[name="email"]
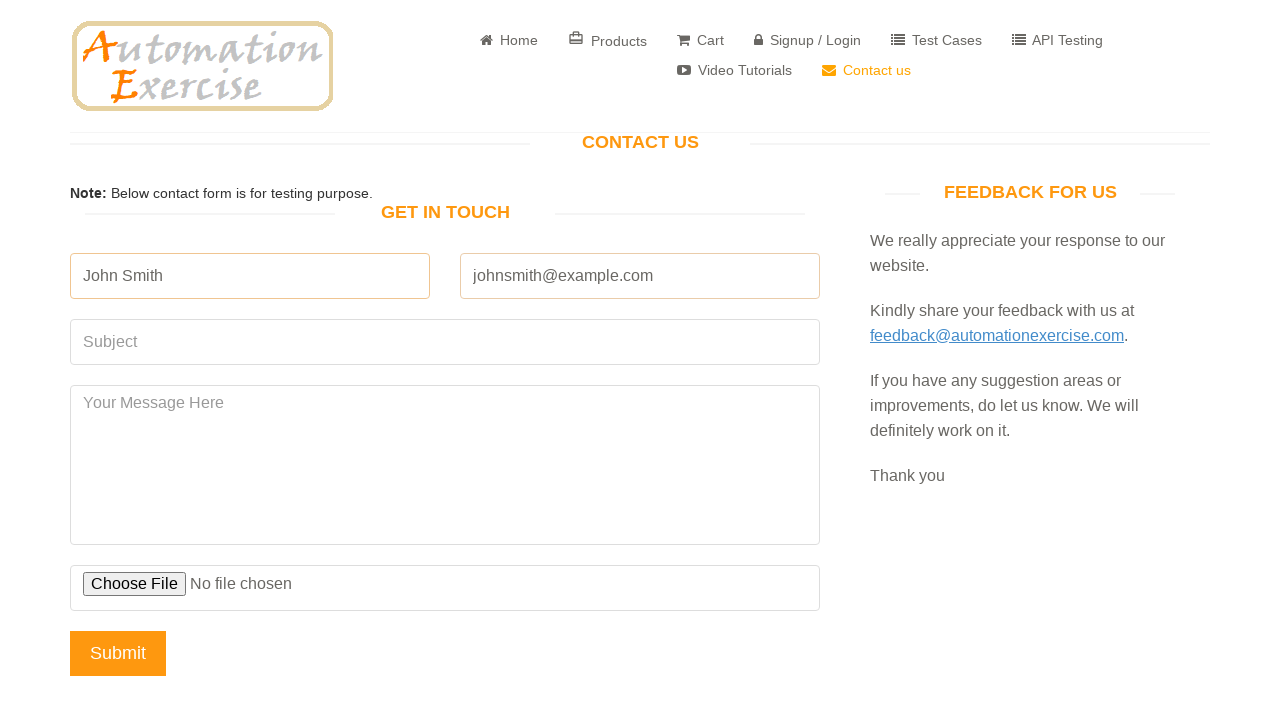

Filled subject field with 'Testing inquiry' on input[name="subject"]
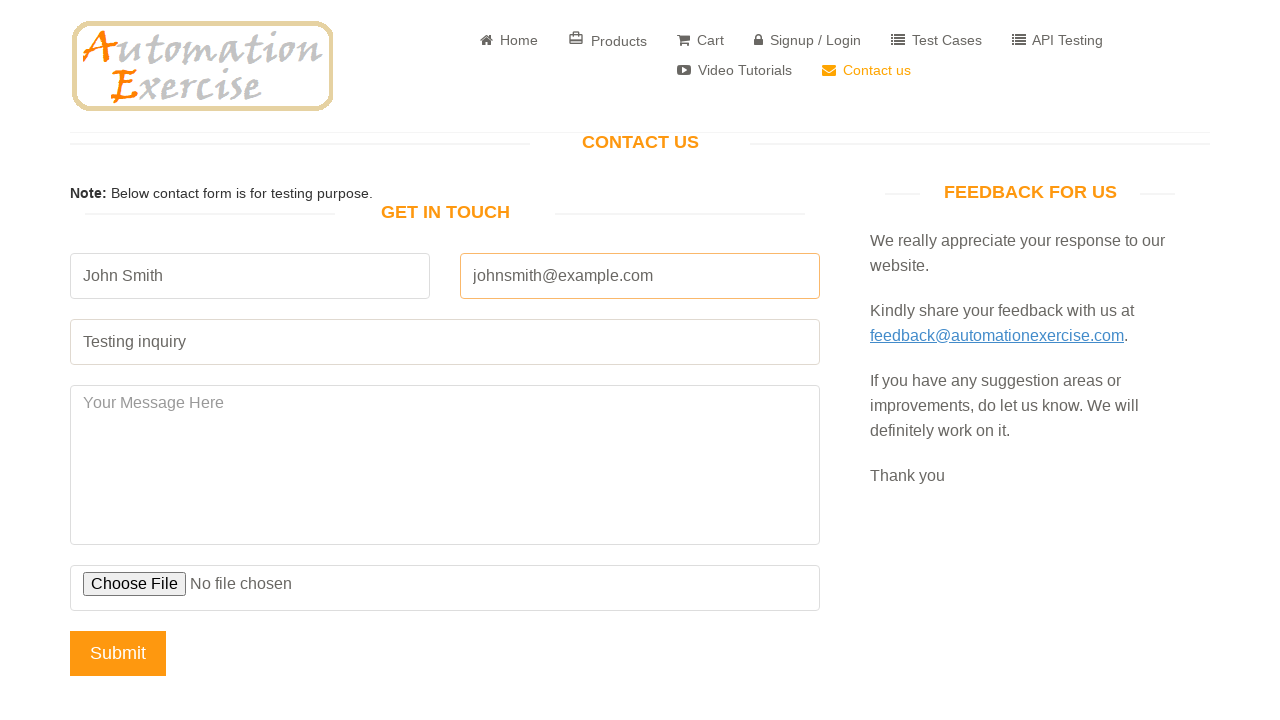

Filled message field with test message on textarea[name="message"]
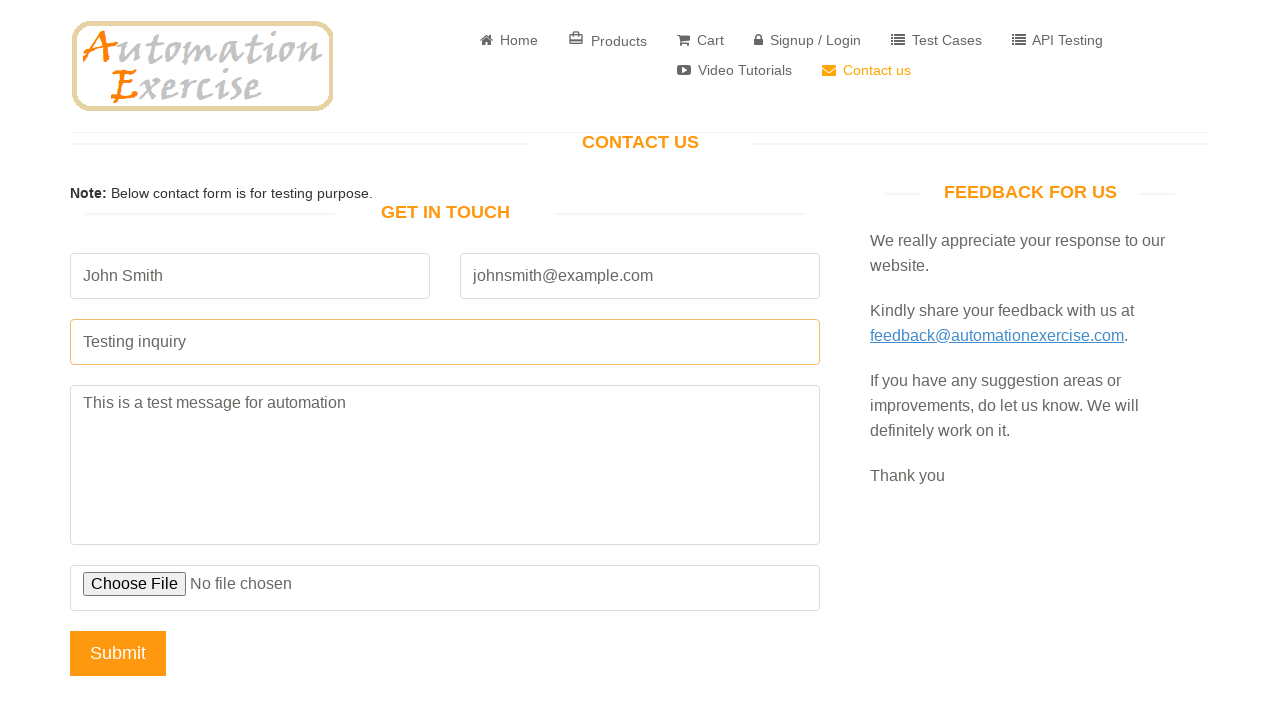

Clicked submit button to send contact form at (118, 653) on input[name="submit"]
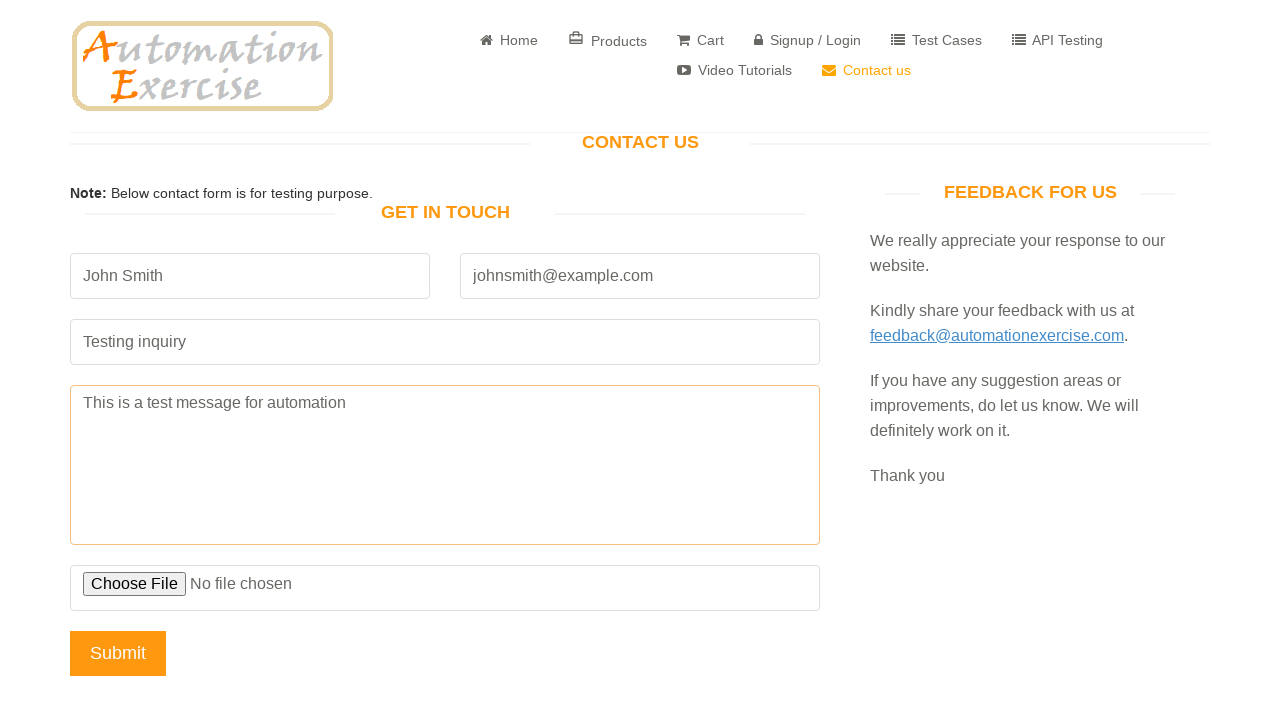

Set up dialog handler to accept alerts
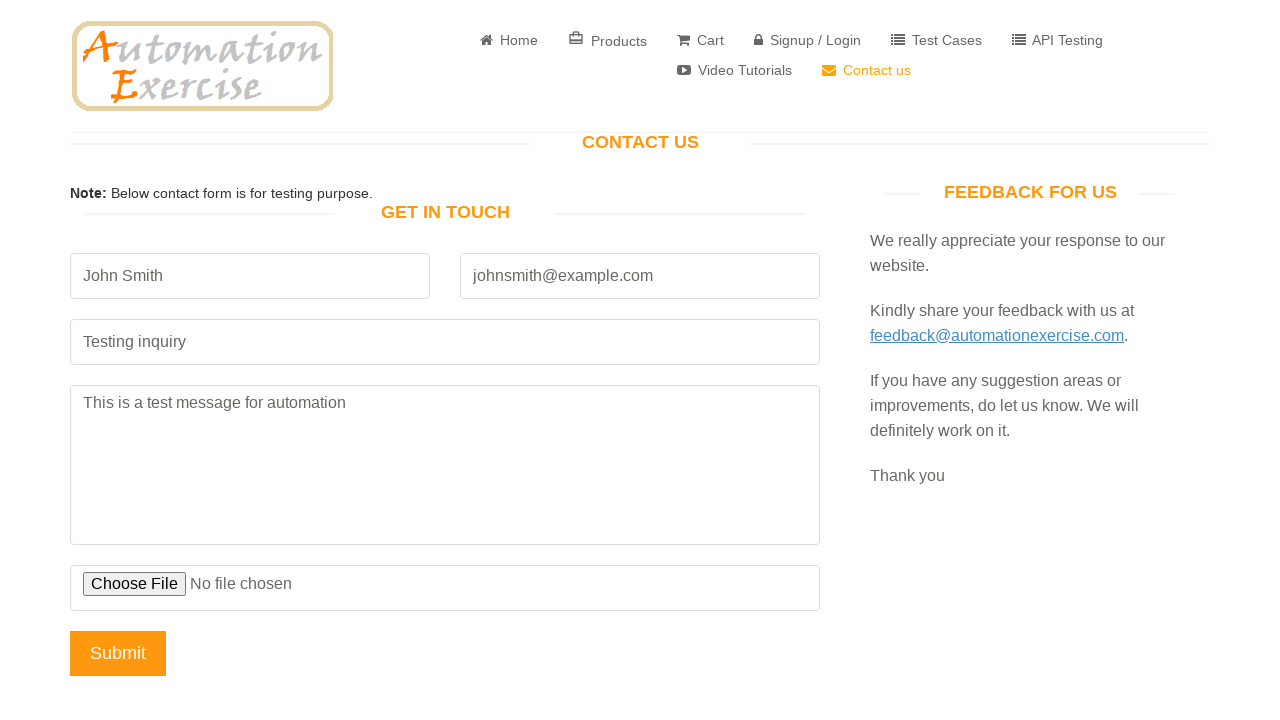

Home button appeared after form submission
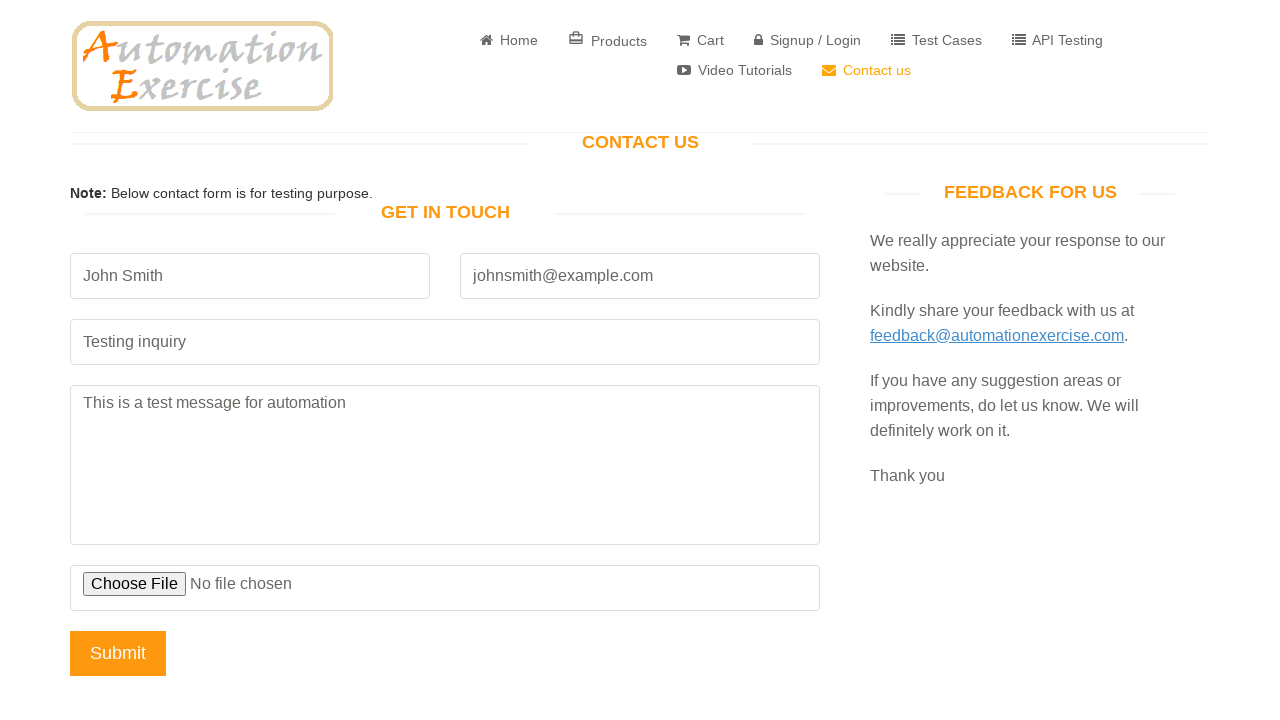

Clicked home button to return to homepage at (118, 653) on .btn
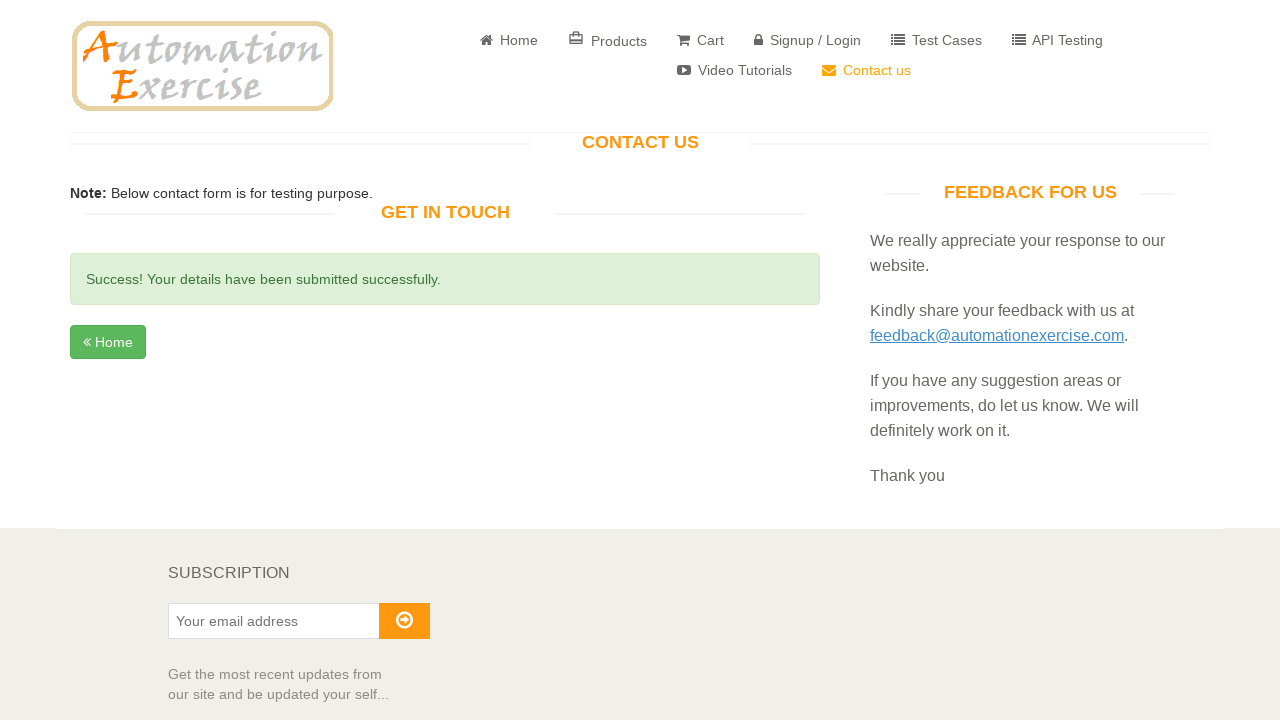

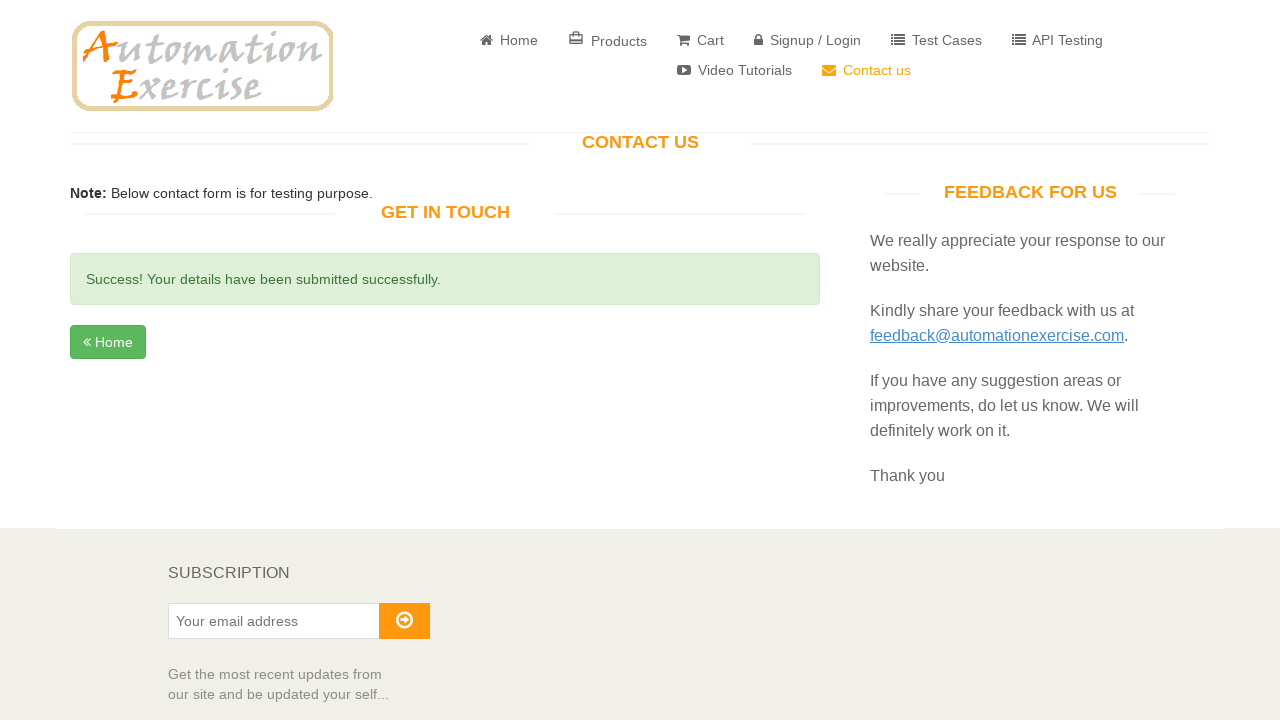